Tests table interactions on a practice automation site by verifying table structure (rows/columns), selecting product checkboxes, reading table cell data, and navigating through paginated table pages.

Starting URL: https://testautomationpractice.blogspot.com/

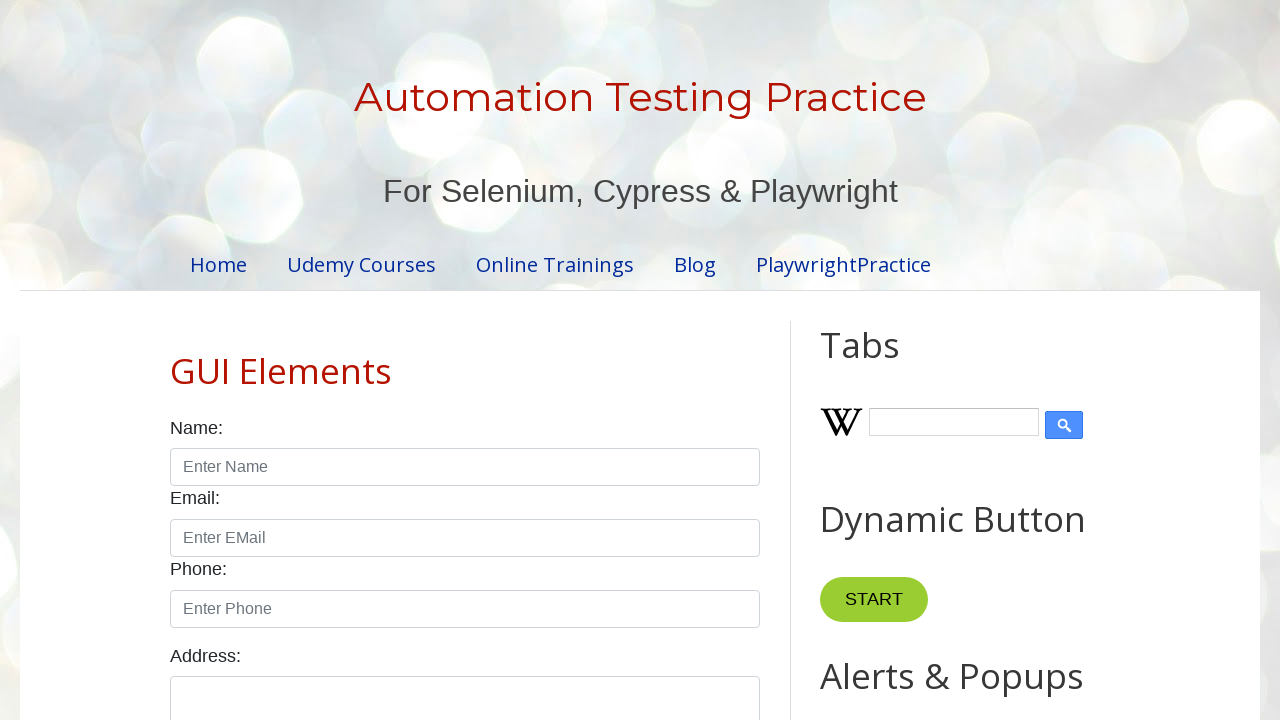

Located the product table element
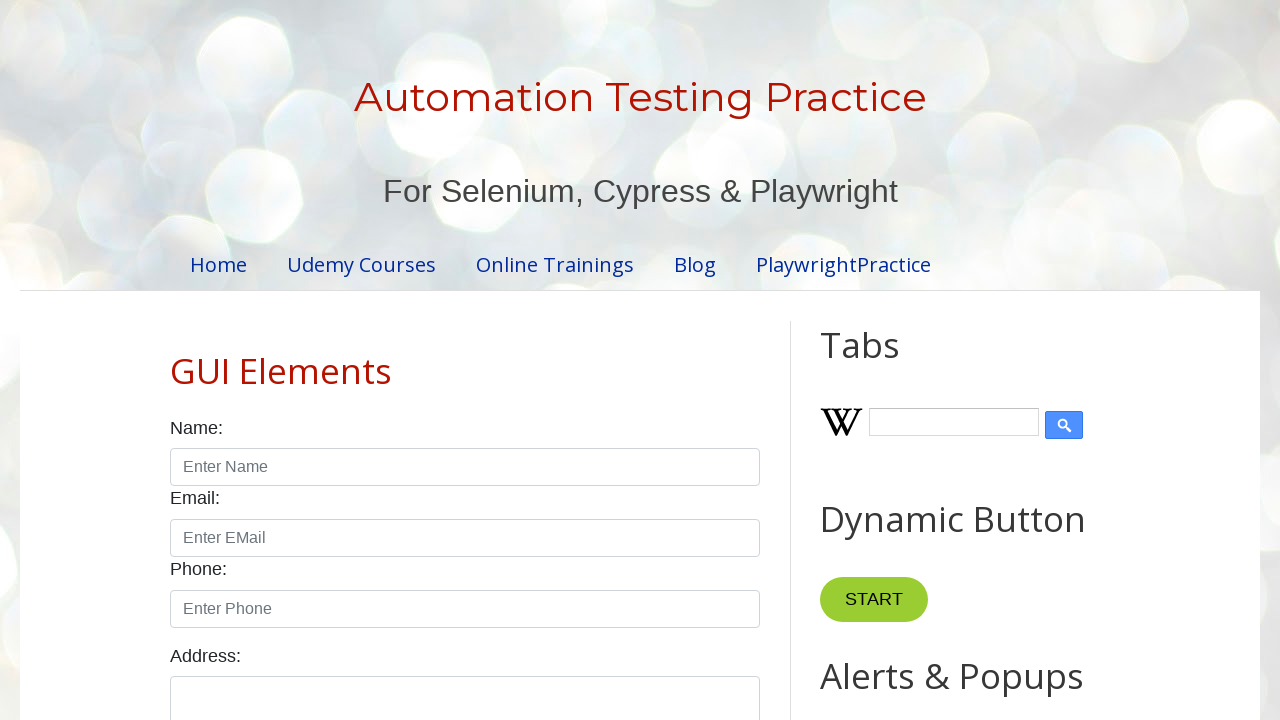

Located table header columns
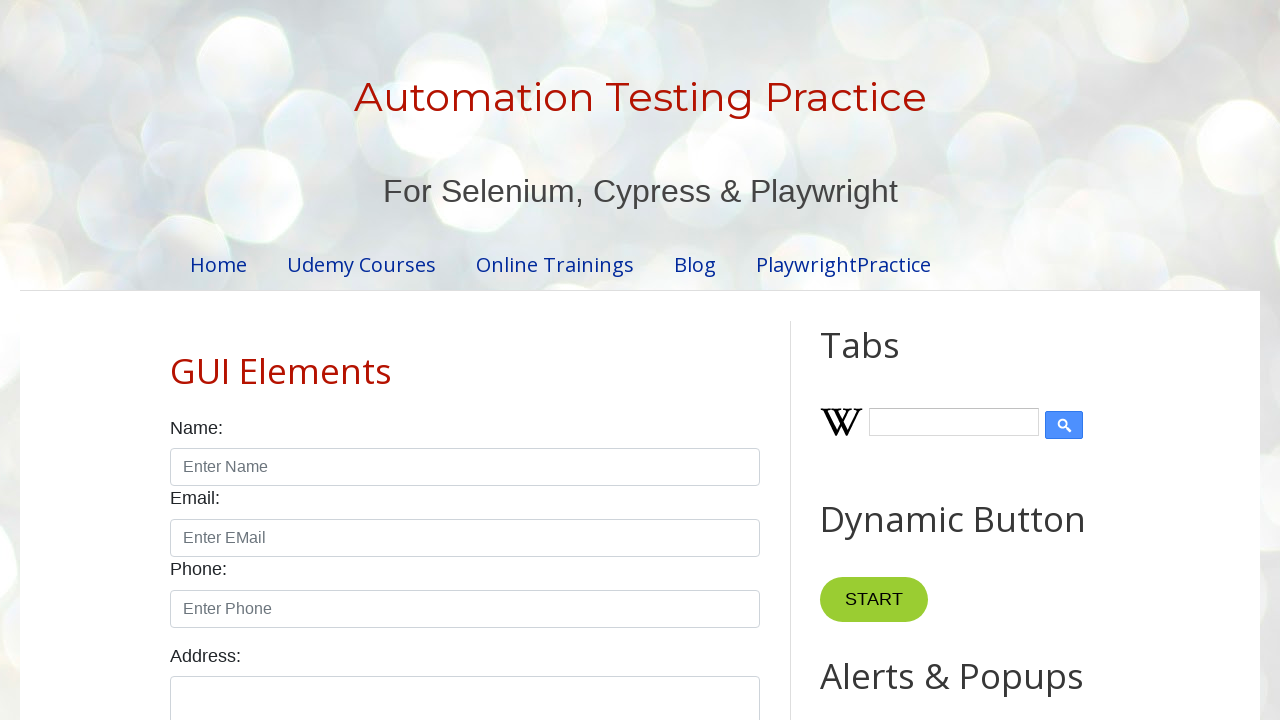

Verified table has 4 columns
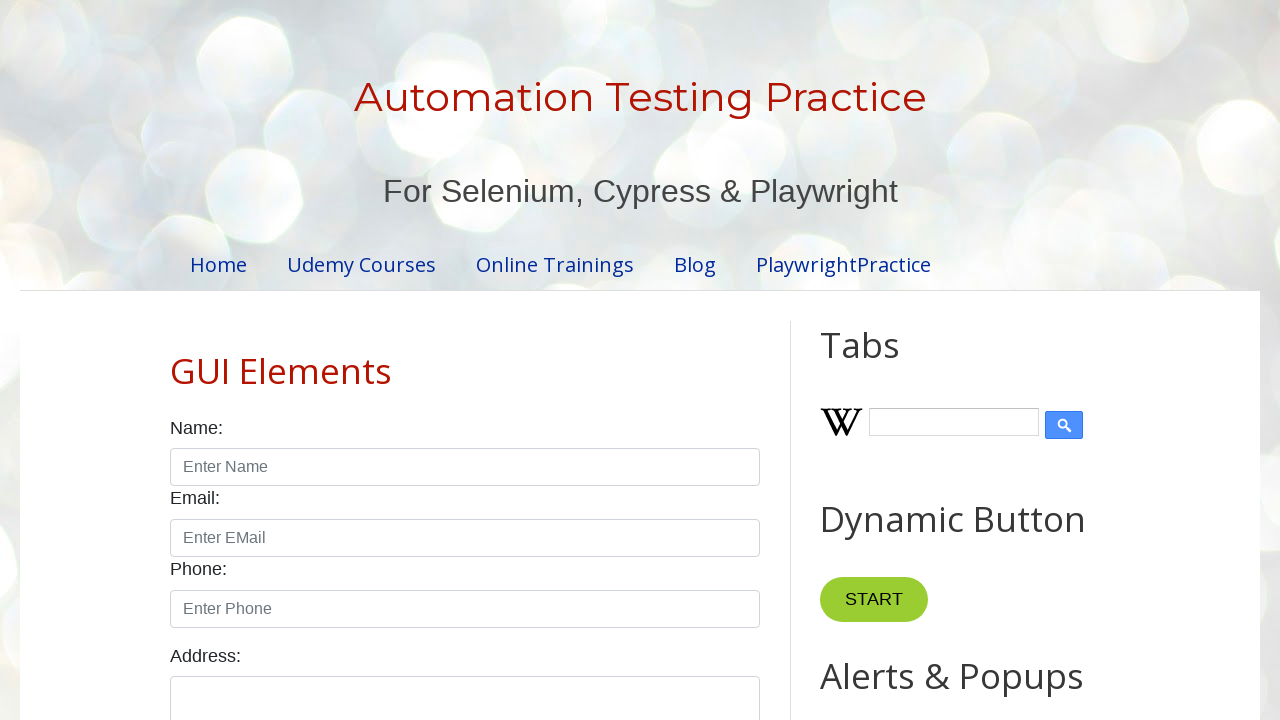

Located table body rows
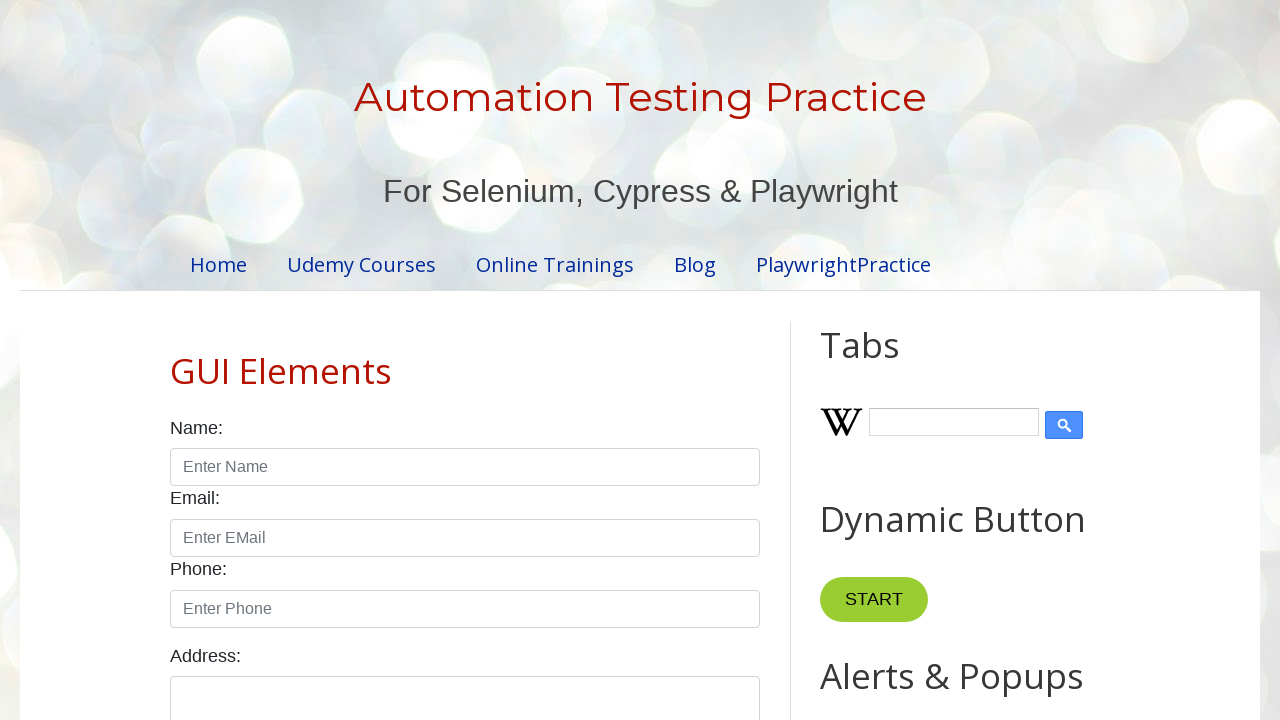

Verified table has 5 rows
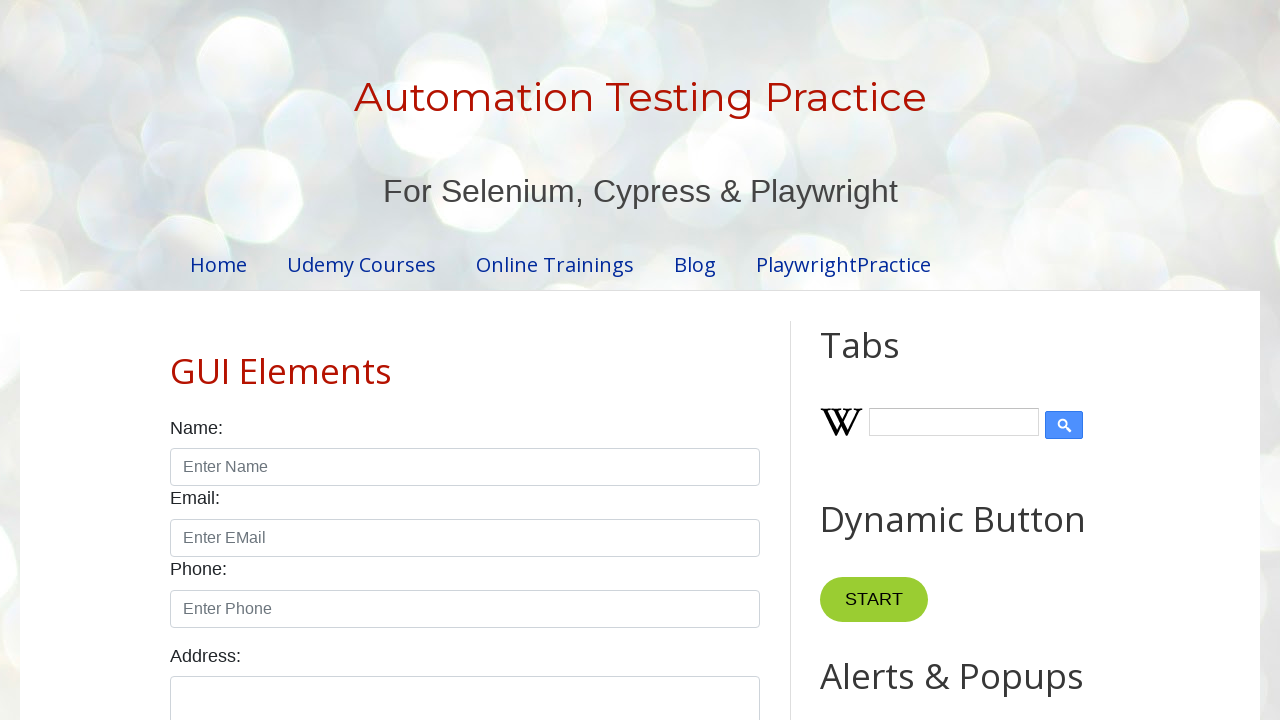

Found 'Wireless Earbuds' row in table
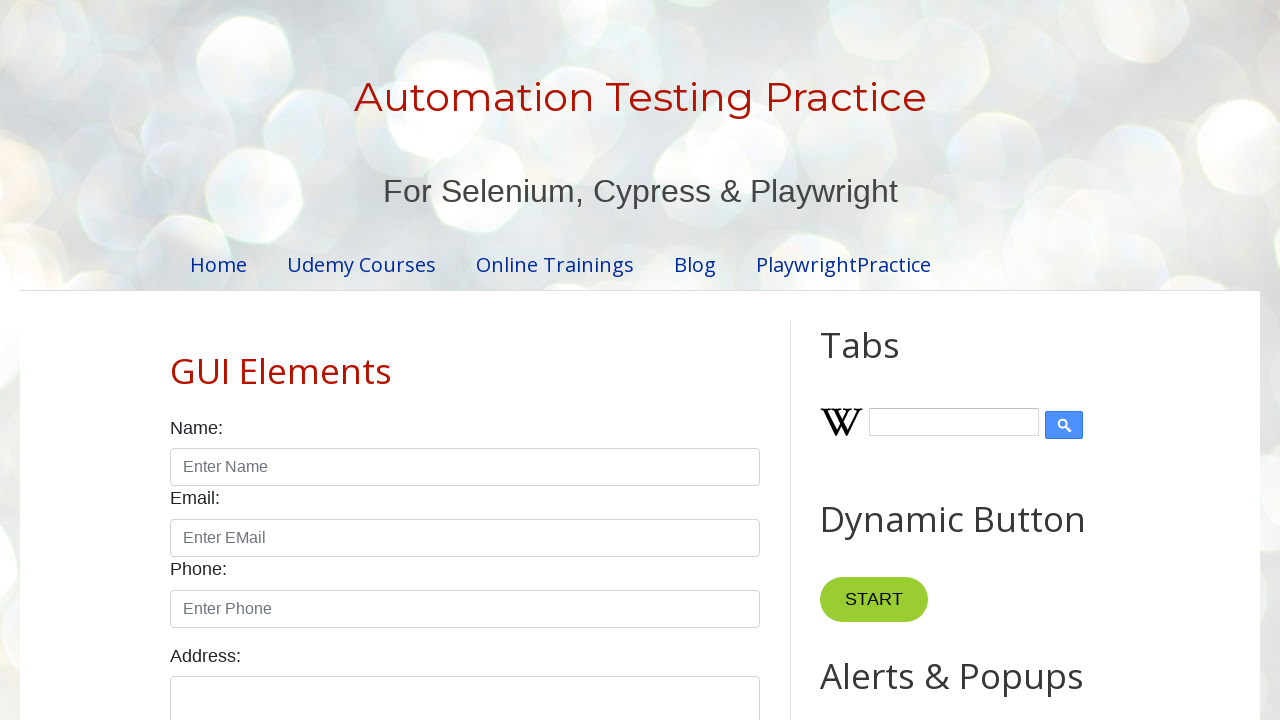

Selected checkbox for 'Wireless Earbuds' product at (651, 360) on #productTable >> tbody tr >> internal:has-text="Wireless Earbuds"i >> internal:h
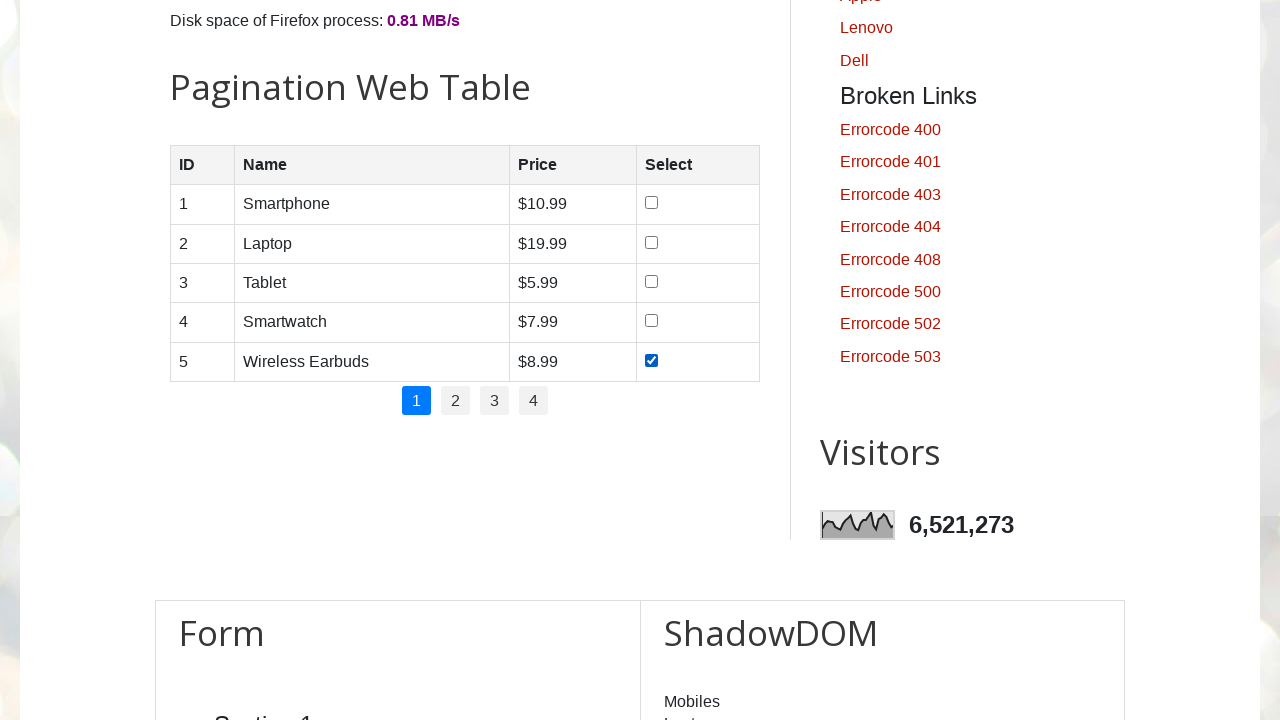

Found 'Smartwatch' row in table
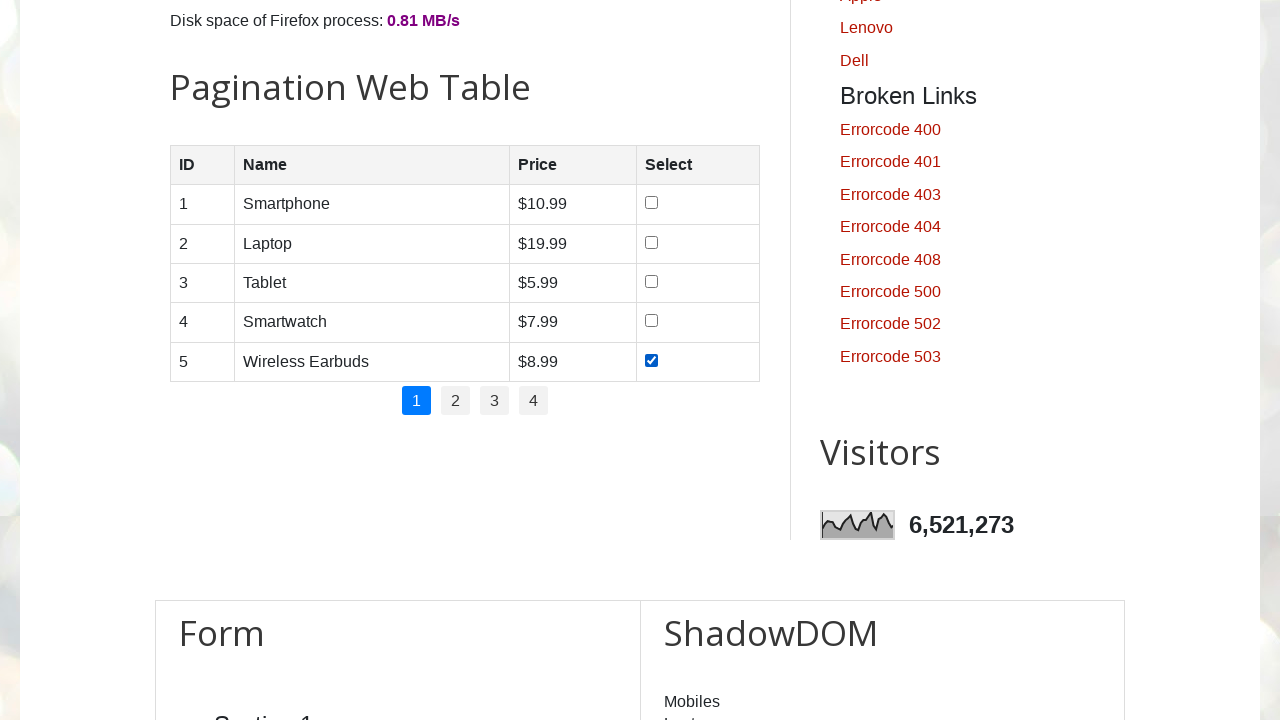

Selected checkbox for 'Smartwatch' product at (651, 321) on #productTable >> tbody tr >> internal:has-text="Smartwatch"i >> internal:has="td
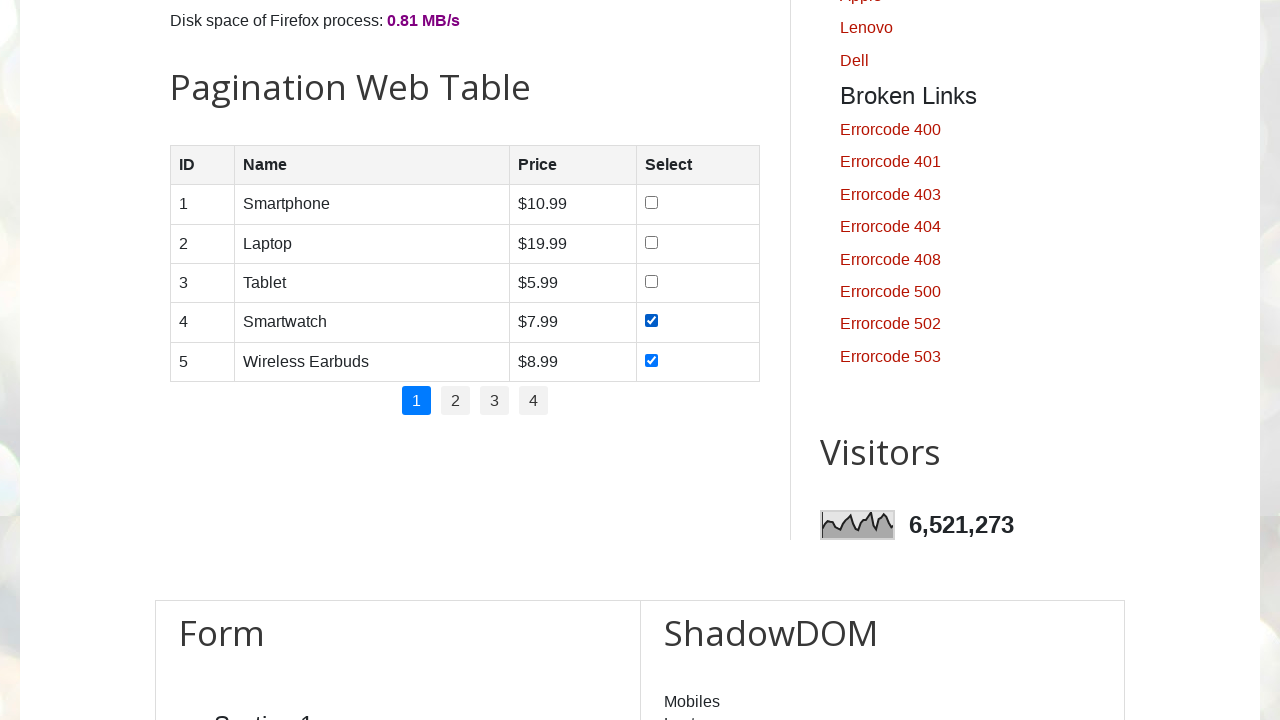

Found 'Smartphone' row in table
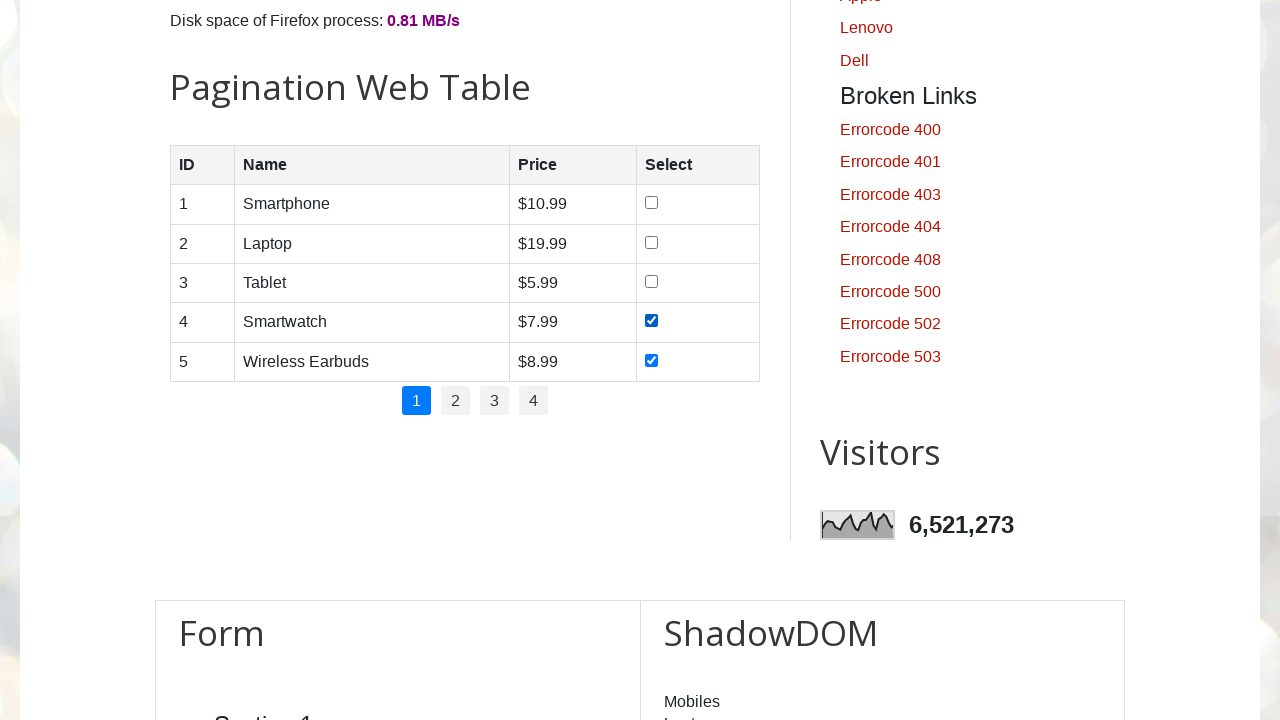

Selected checkbox for 'Smartphone' product at (651, 203) on #productTable >> tbody tr >> internal:has-text="Smartphone"i >> internal:has="td
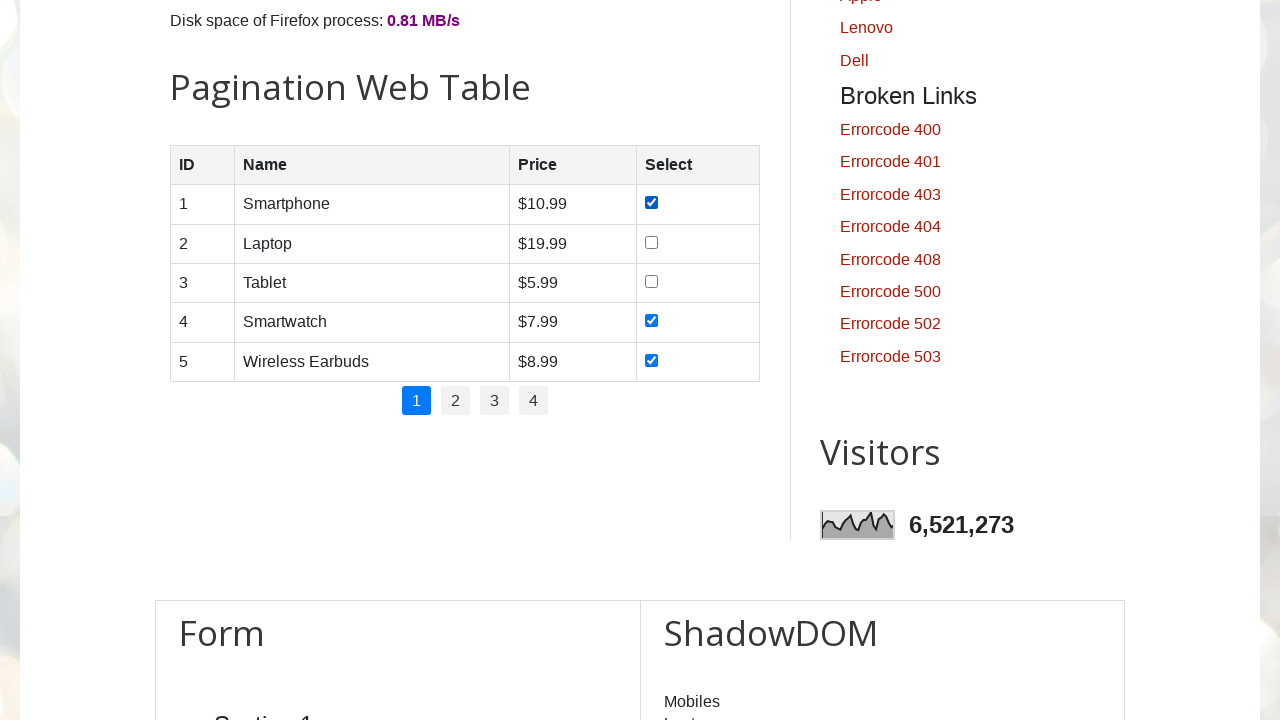

Located pagination links
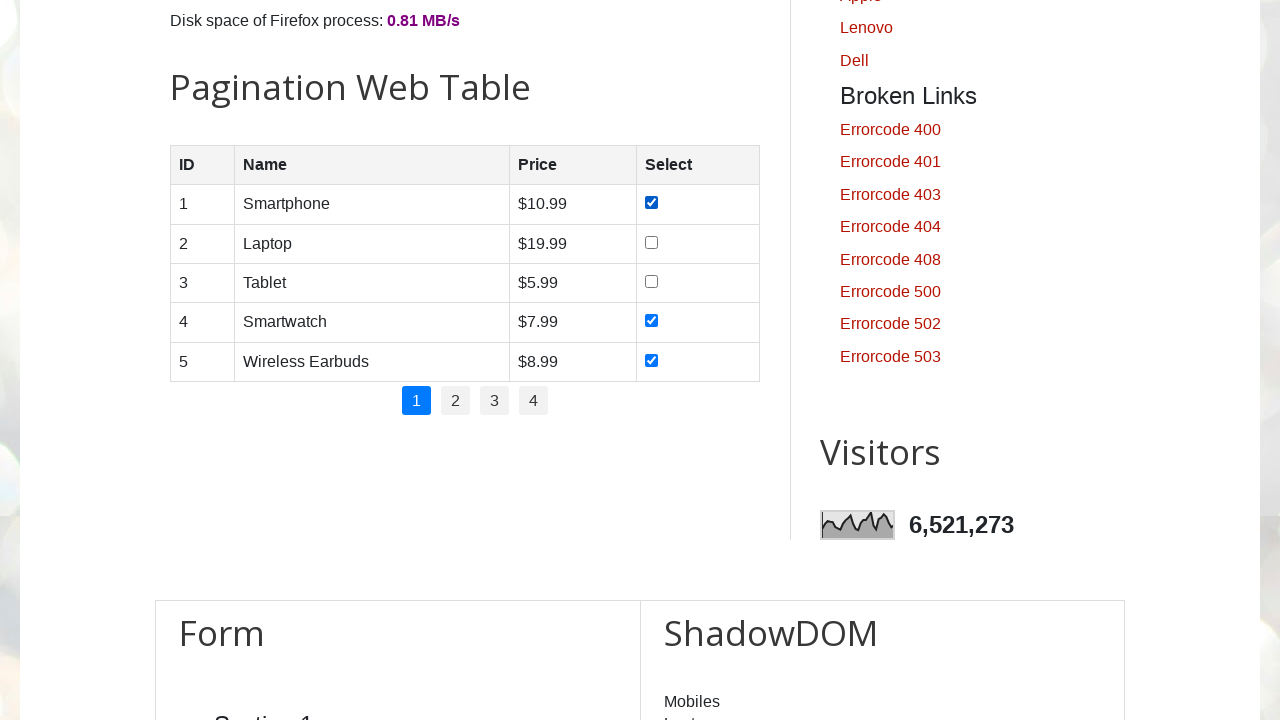

Counted 4 pagination links
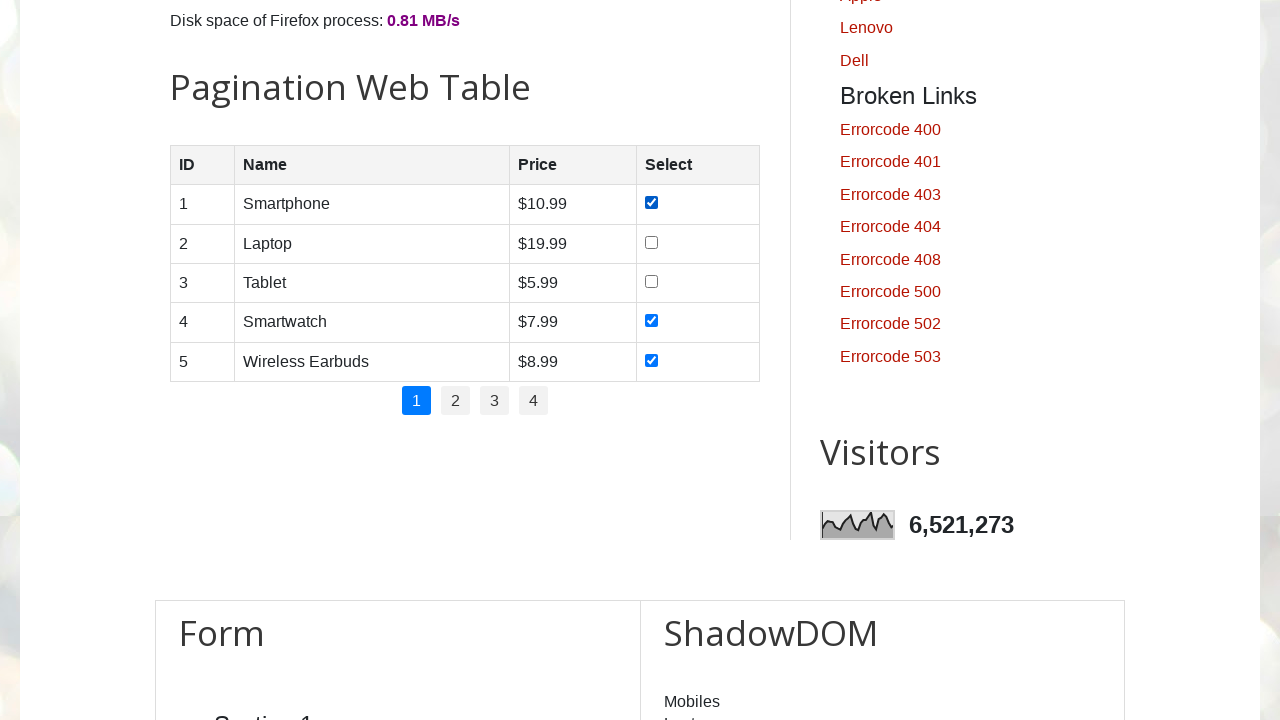

Clicked pagination link 1 at (456, 401) on #pagination li a >> nth=1
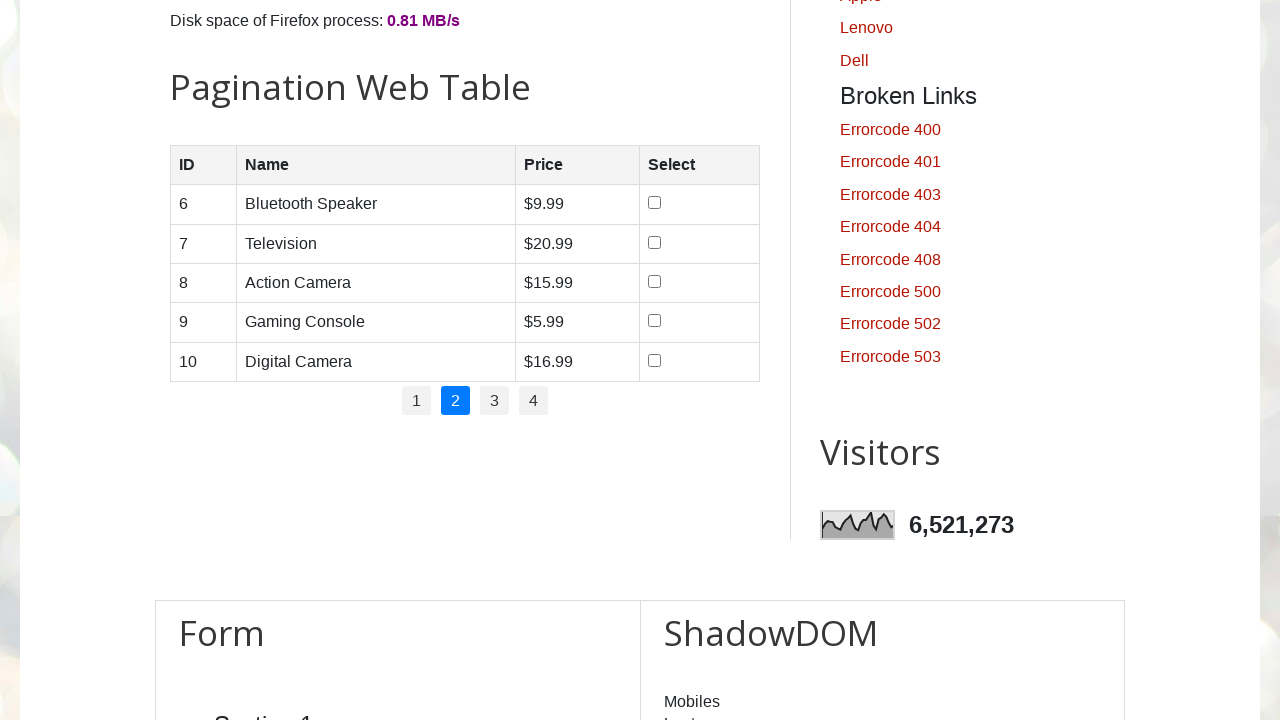

Waited for page 1 to load
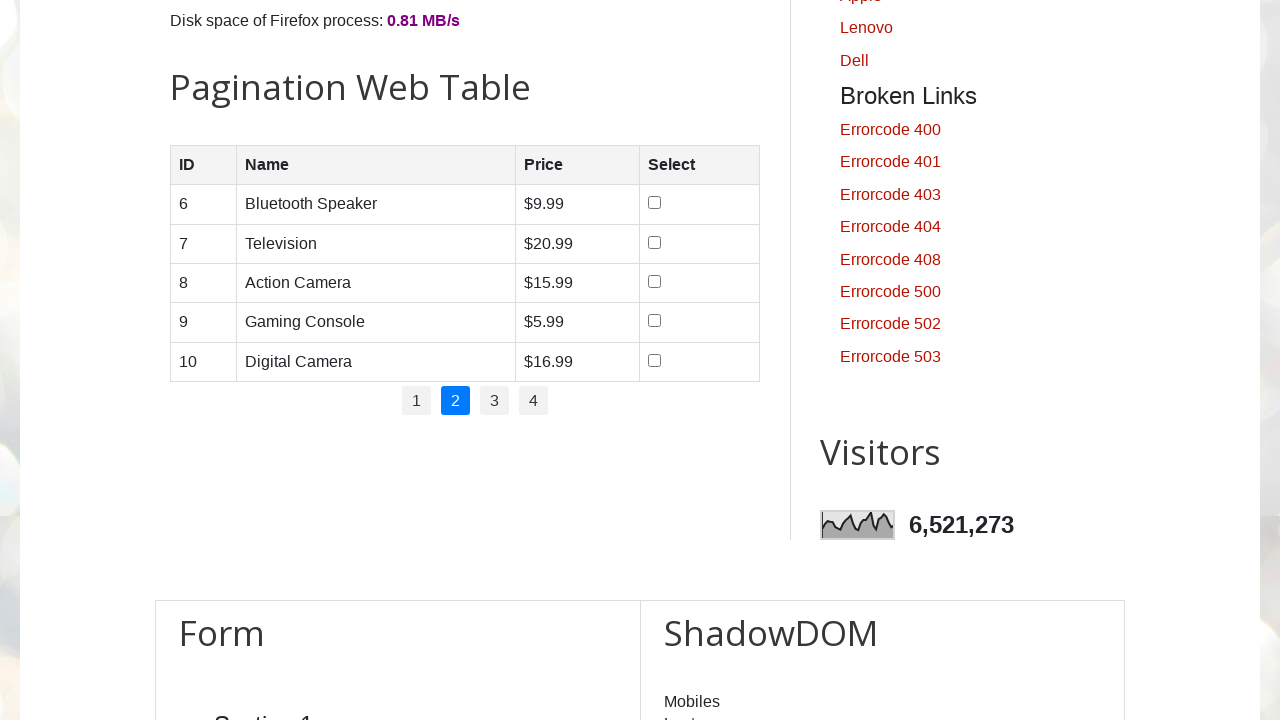

Clicked pagination link 2 at (494, 401) on #pagination li a >> nth=2
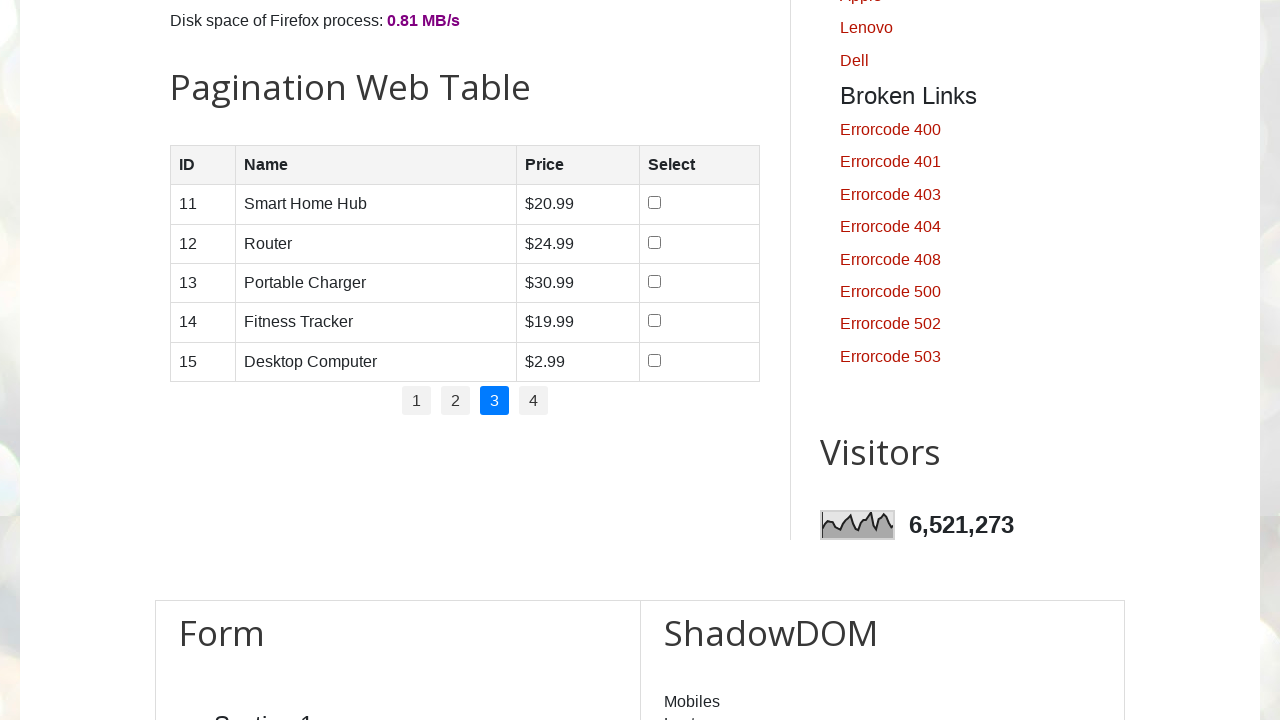

Waited for page 2 to load
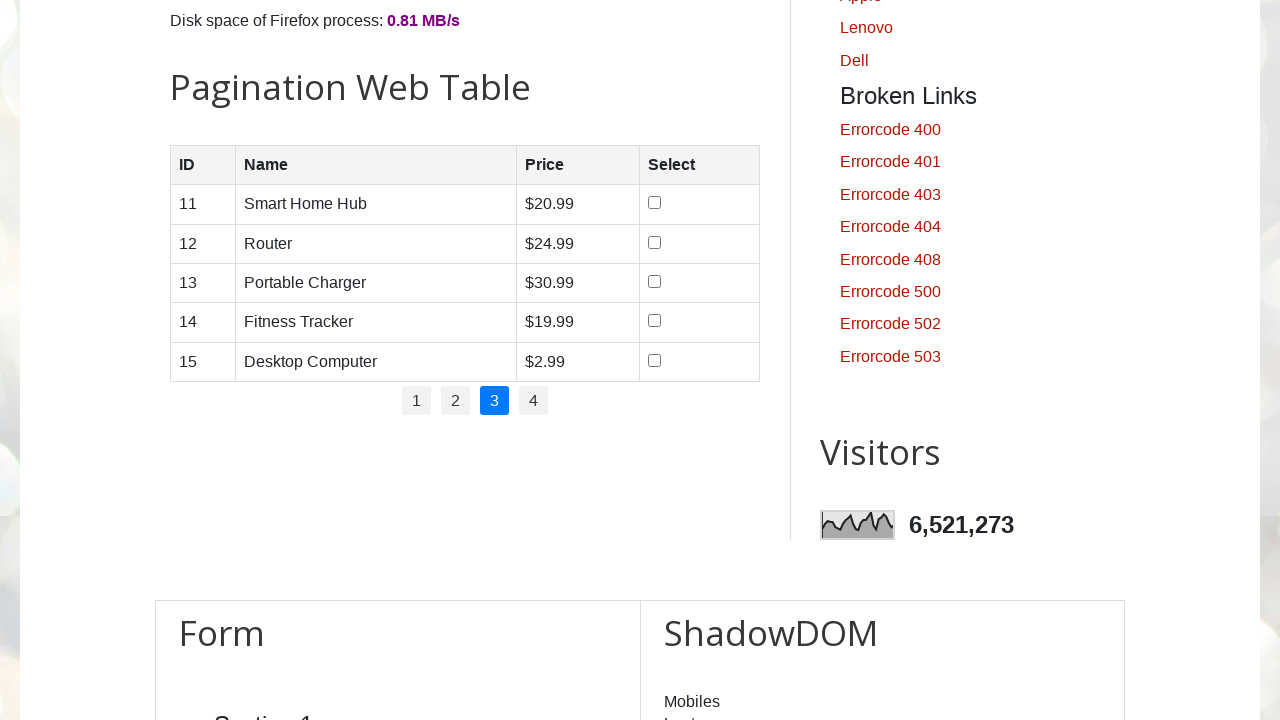

Clicked pagination link 3 at (534, 401) on #pagination li a >> nth=3
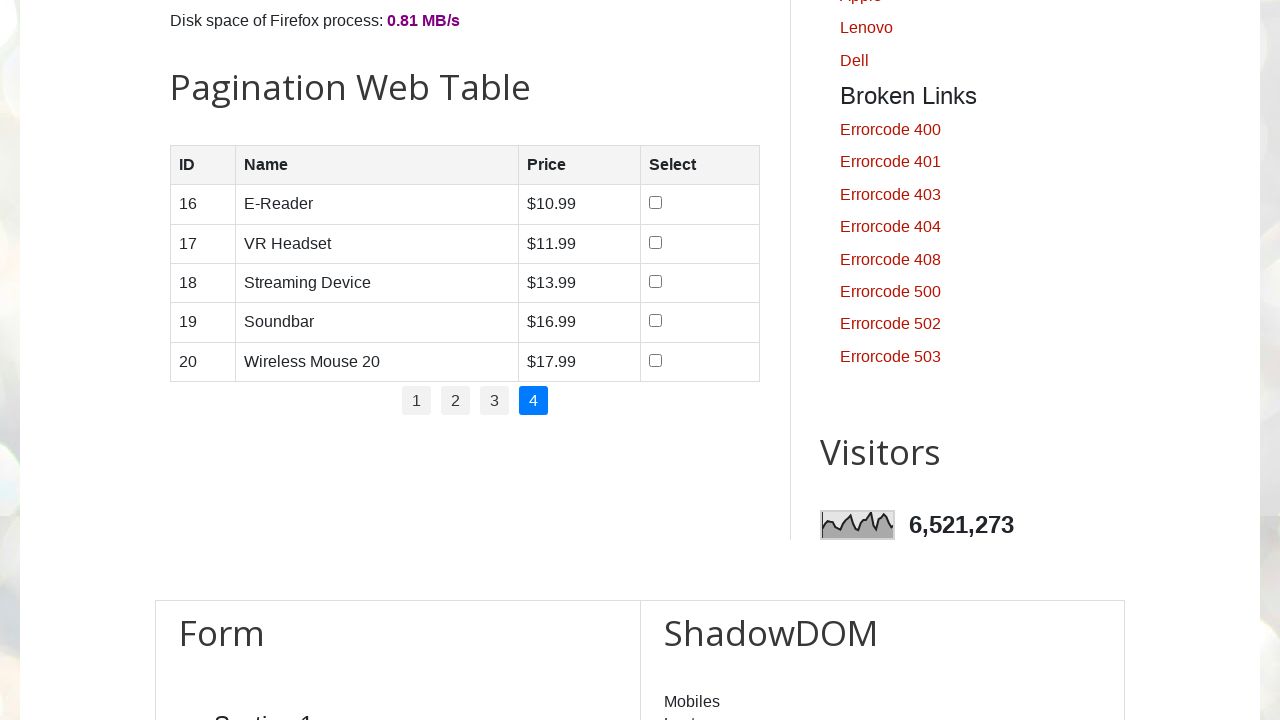

Waited for page 3 to load
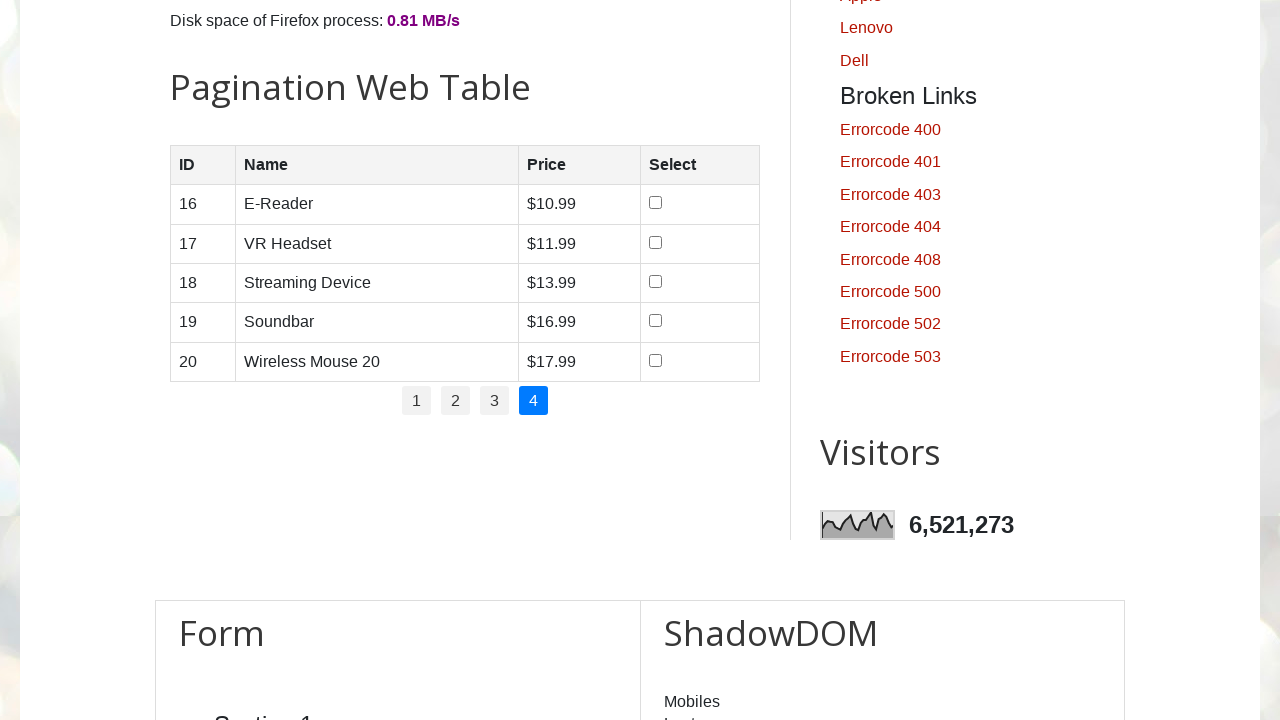

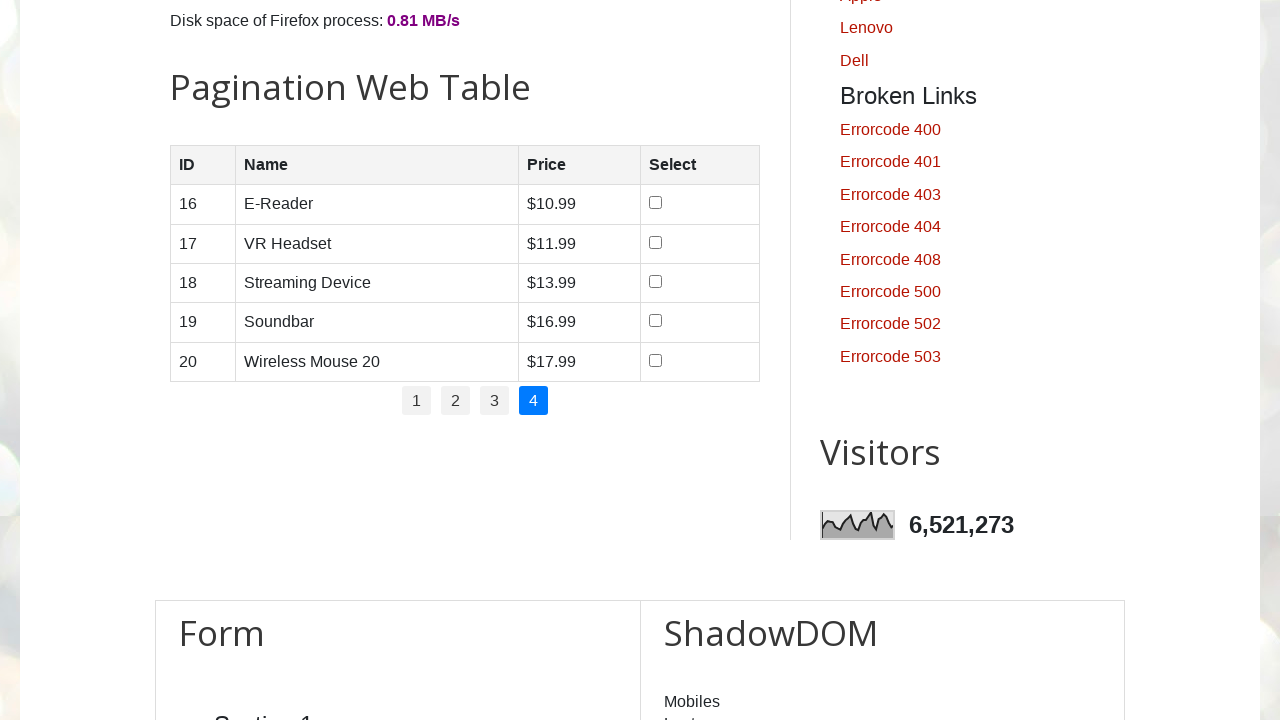